Tests the TodoMVC application by adding a new todo item to the list

Starting URL: https://todomvc4tasj.herokuapp.com/

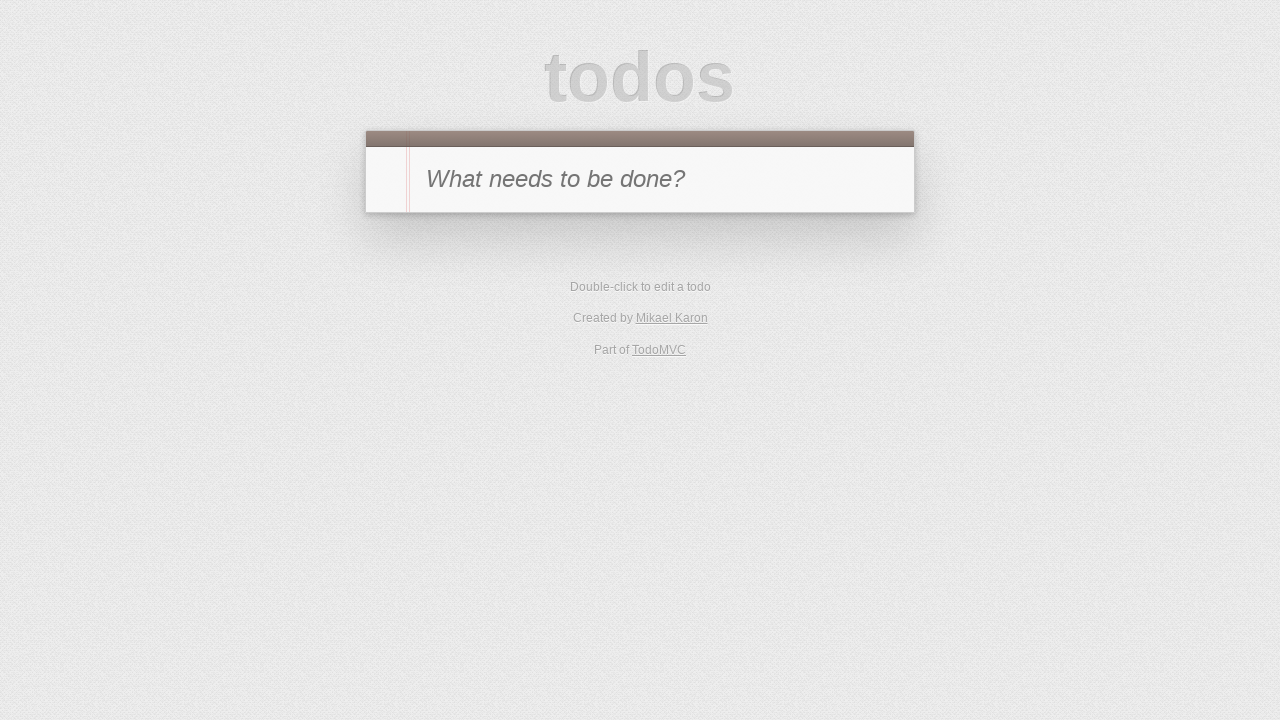

Filled new todo input field with 'goto office-10am' on #new-todo
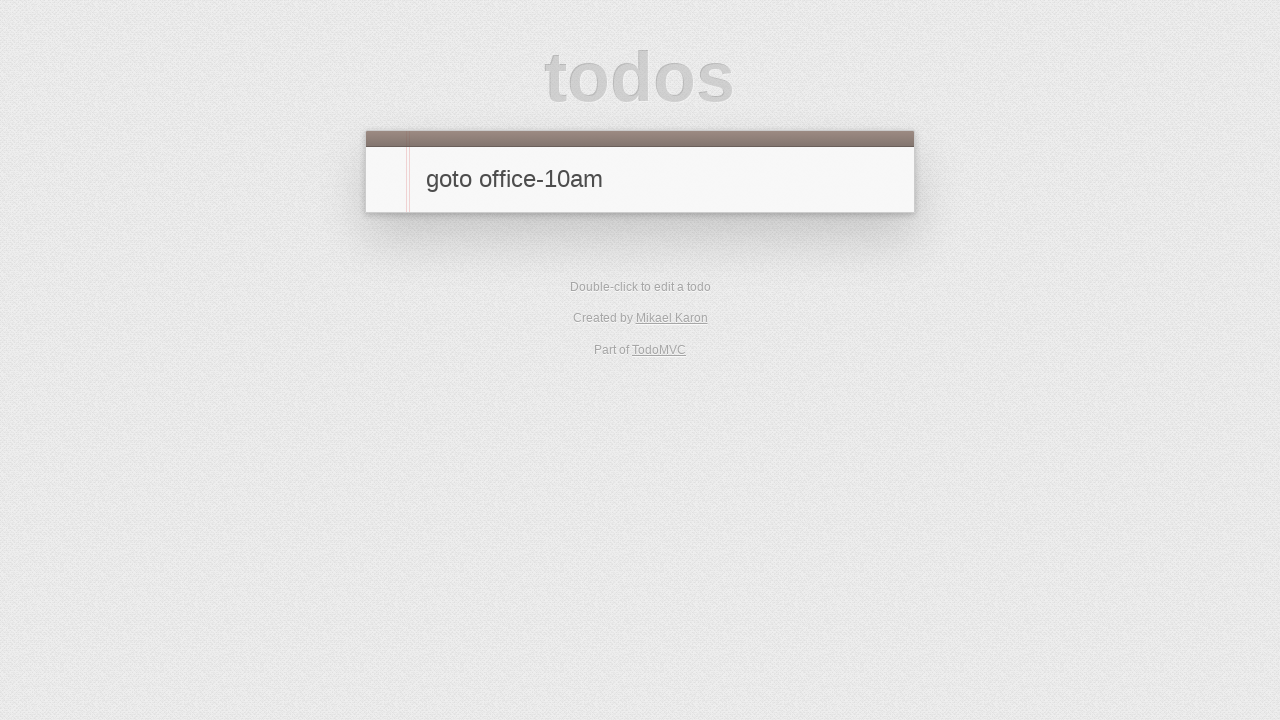

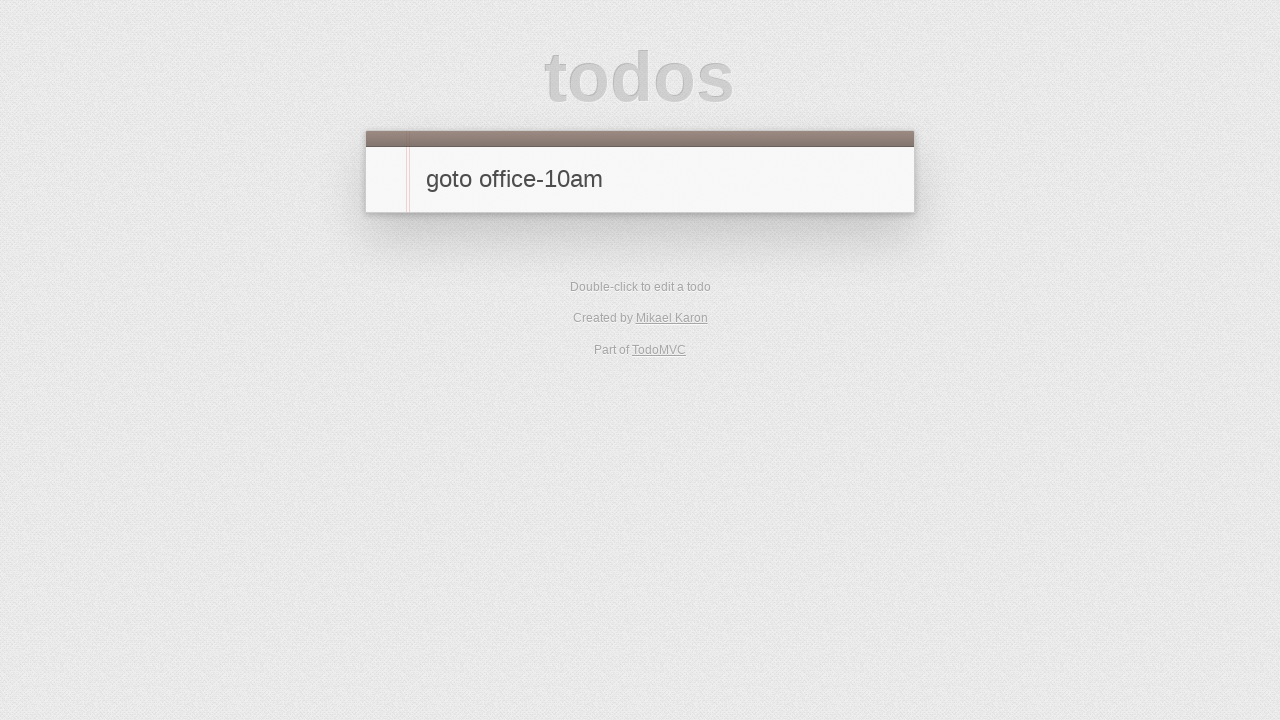